Tests that the Browse Languages page displays a table with correct headers: Language, Author, Date, Comments, Rate

Starting URL: http://www.99-bottles-of-beer.net/

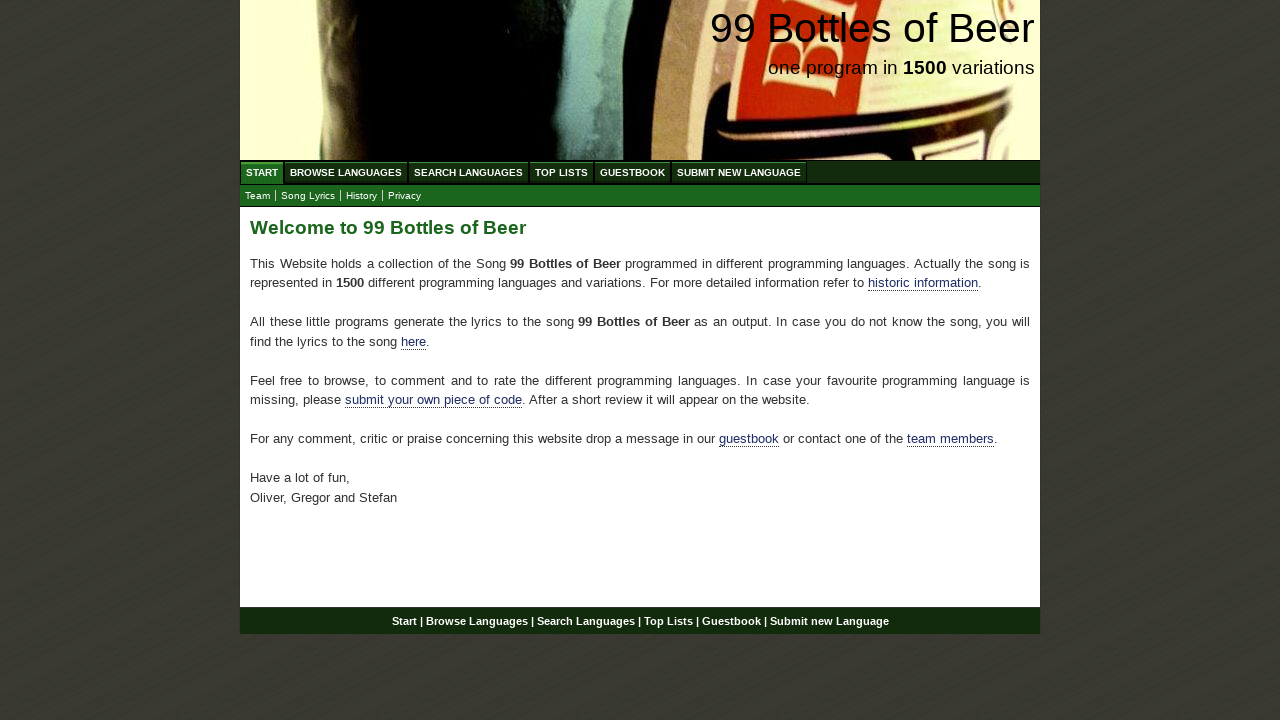

Clicked on 'Browse Languages' menu item at (346, 172) on xpath=//ul[@id='menu']/li/a[@href='/abc.html']
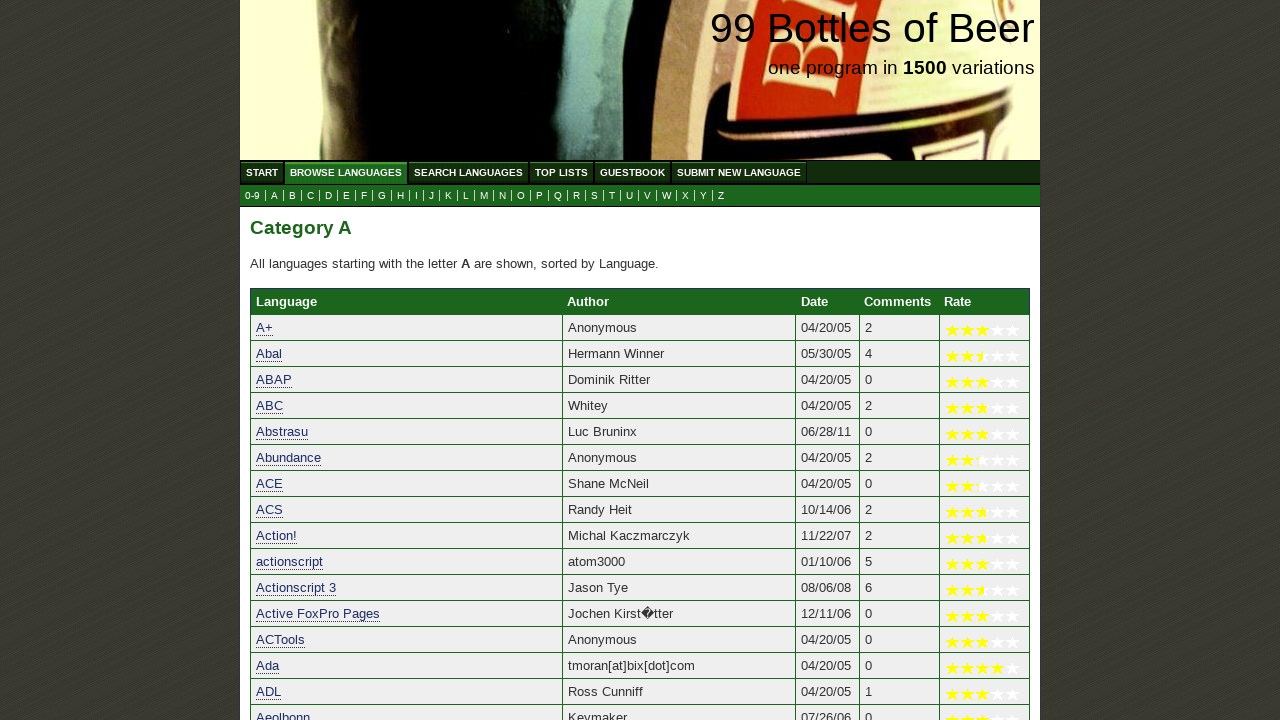

Table headers loaded on Browse Languages page
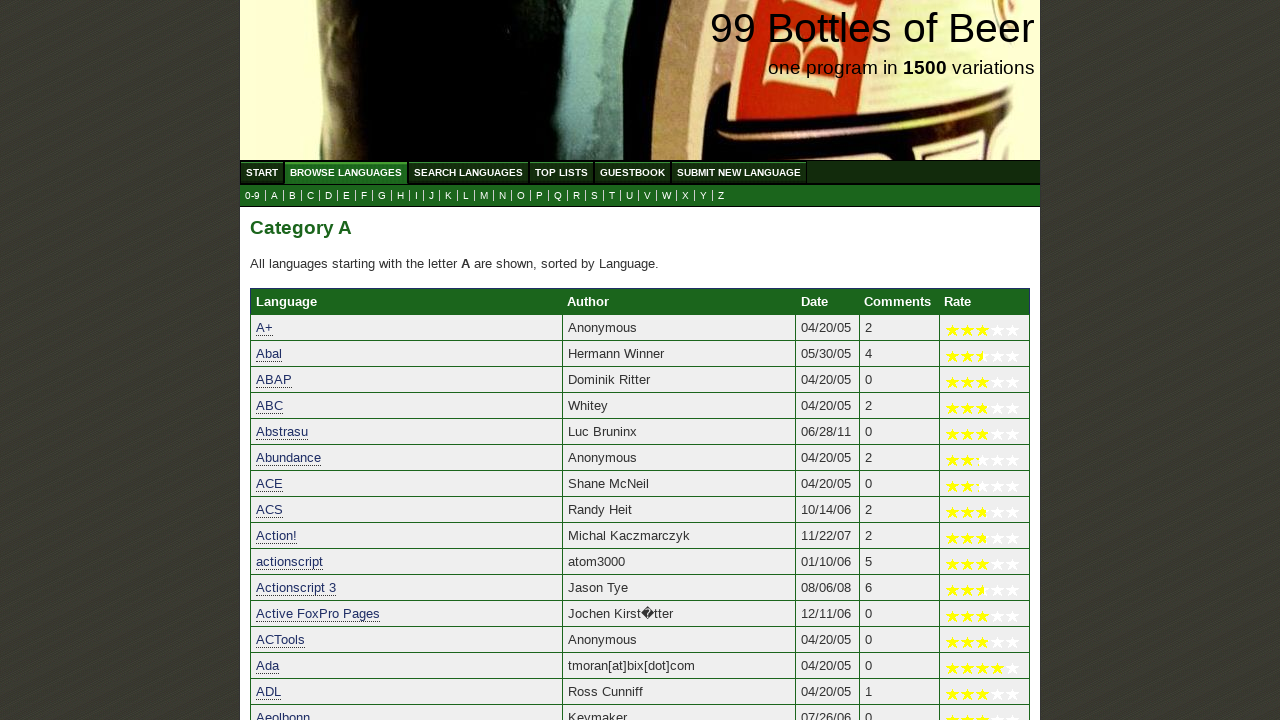

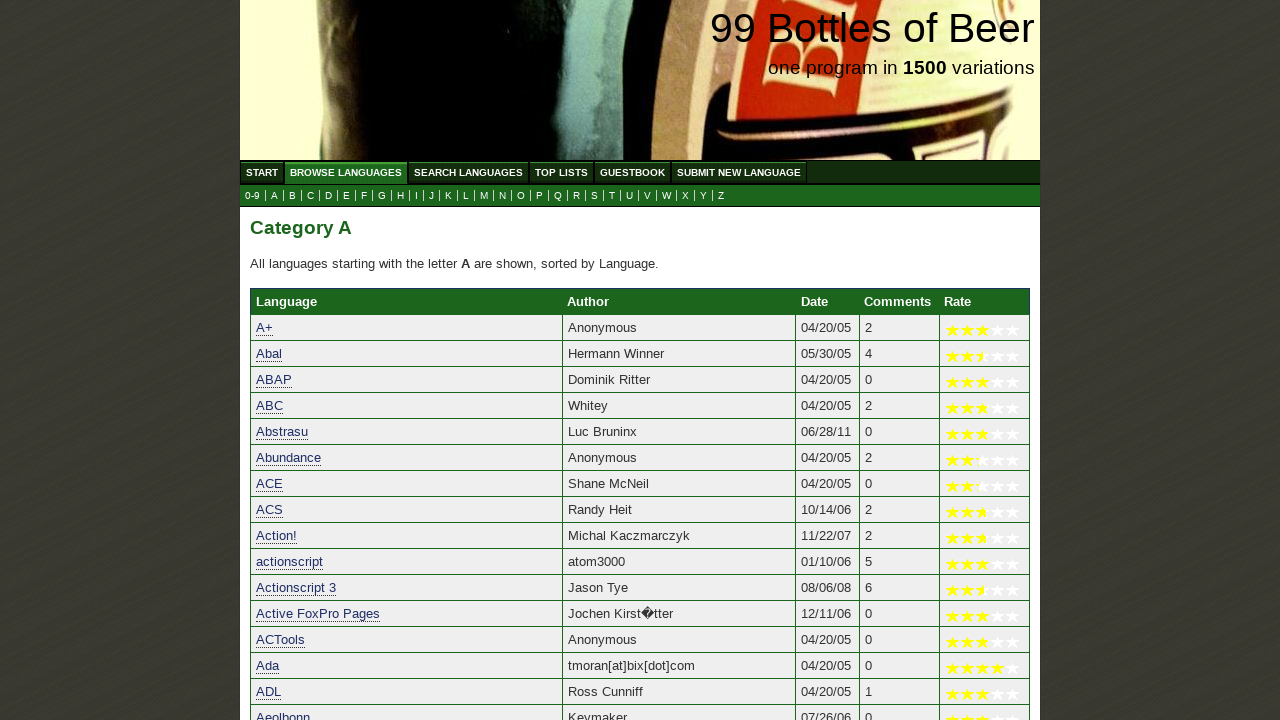